Tests filling out a sign-up form with dynamic attributes by entering username, password, confirm password, and email fields, then clicking the Sign Up button and verifying the confirmation message appears.

Starting URL: https://v1.training-support.net/selenium/dynamic-attributes

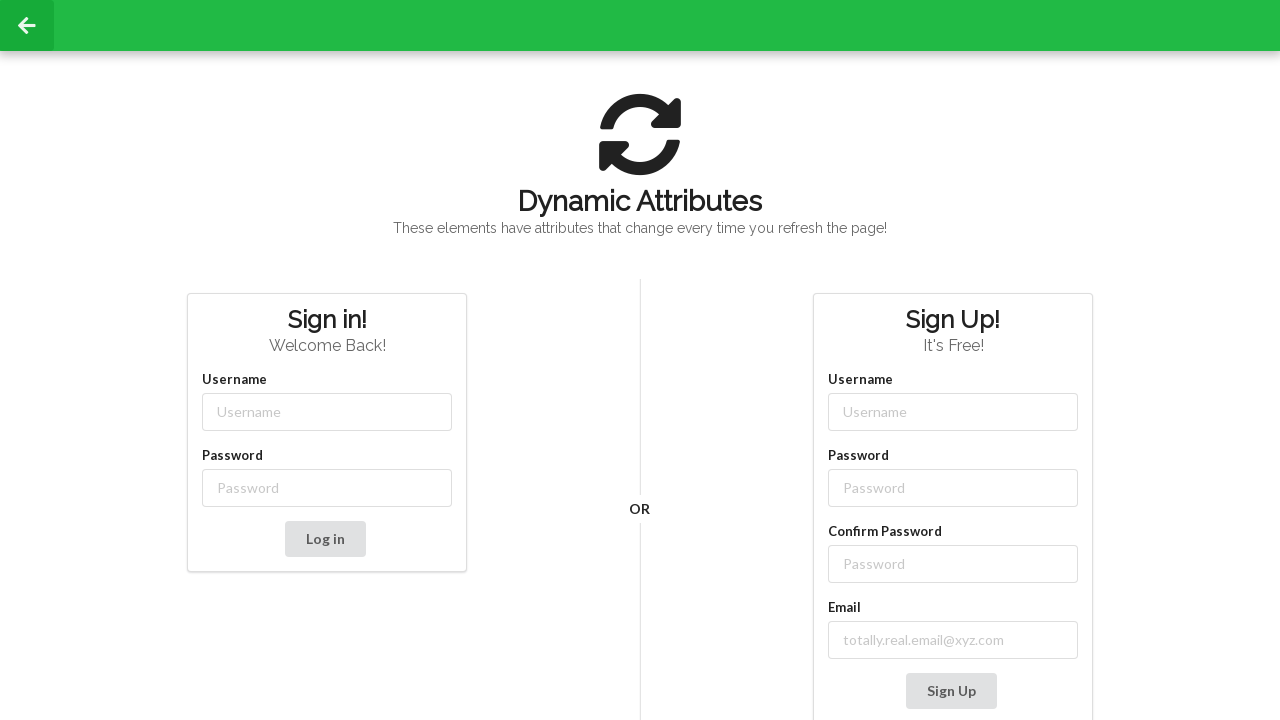

Filled username field with 'TestUser2024' on input[class*='-username']
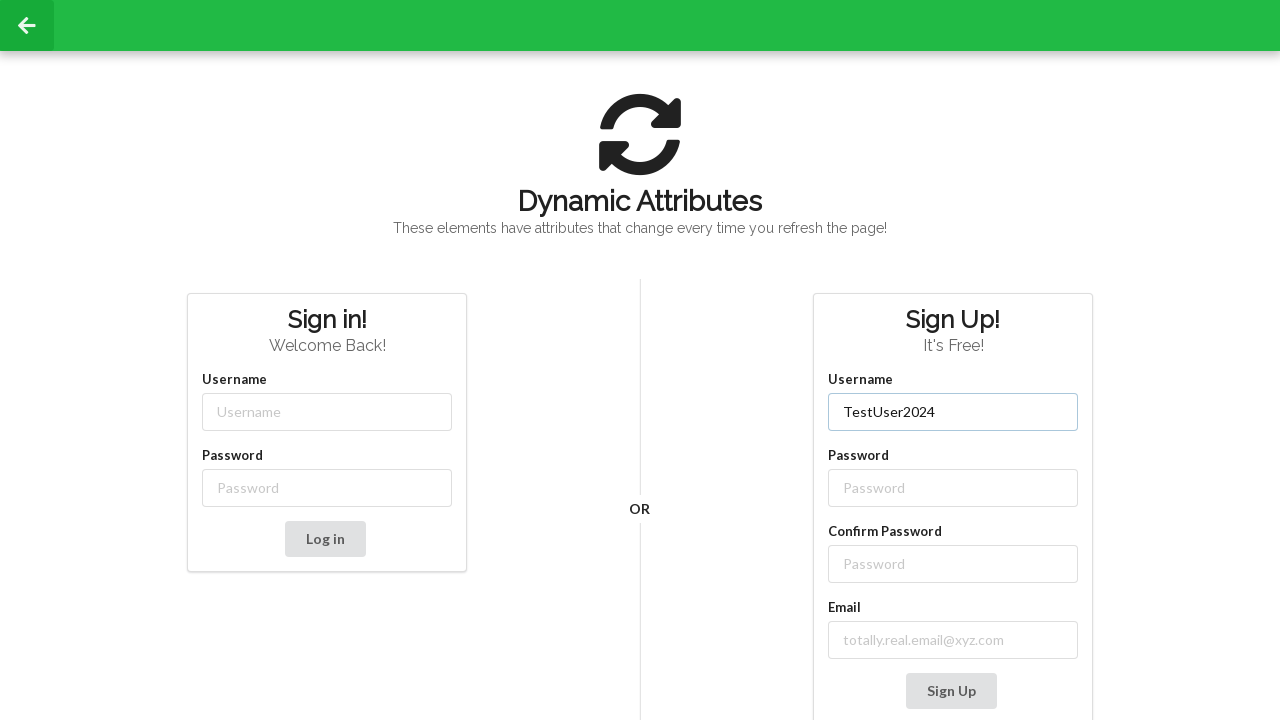

Filled password field with 'SecurePass123' on input[class*='-password']
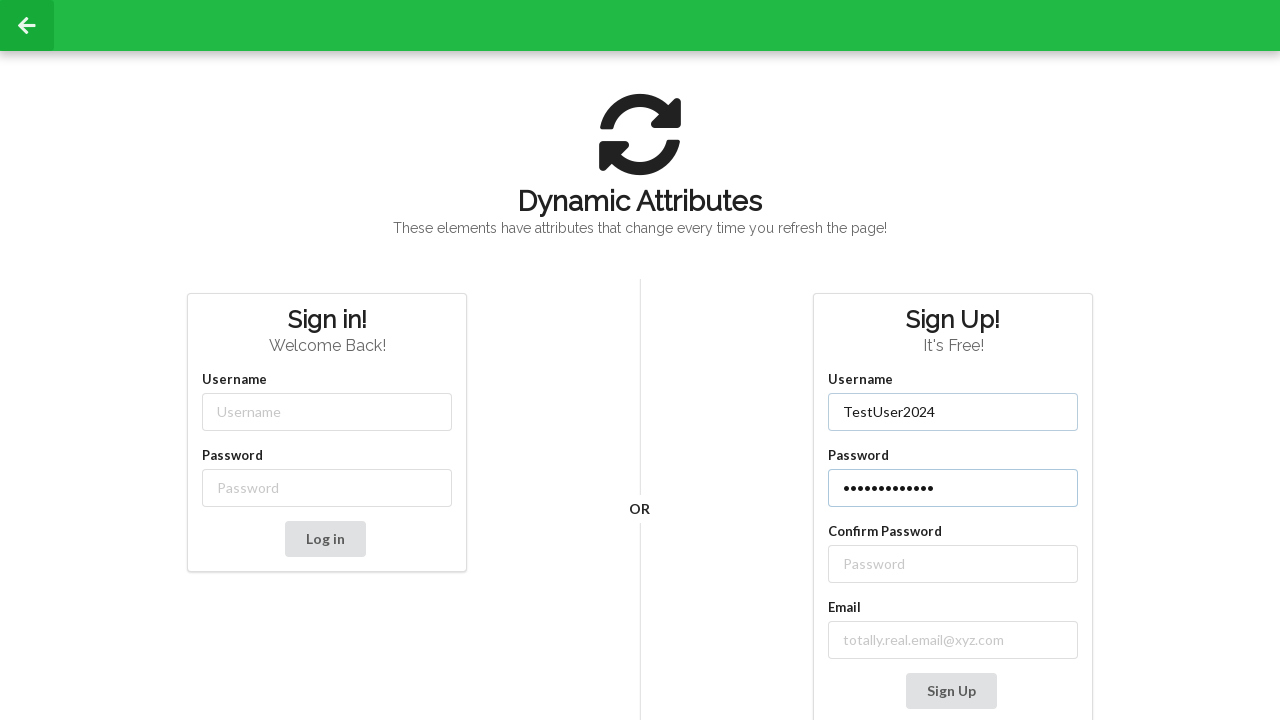

Filled confirm password field with 'SecurePass123' on //label[text()='Confirm Password']/following-sibling::input
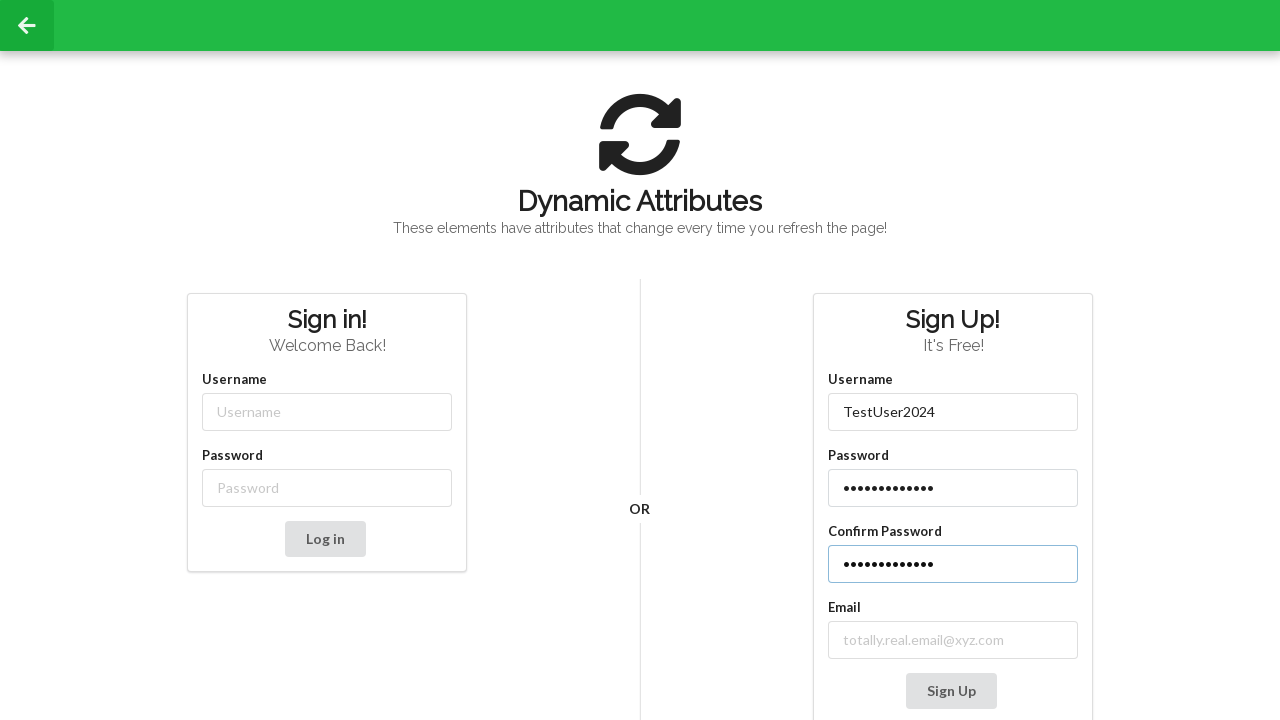

Filled email field with 'testaccount@example.com' on //label[contains(text(), 'mail')]/following-sibling::input
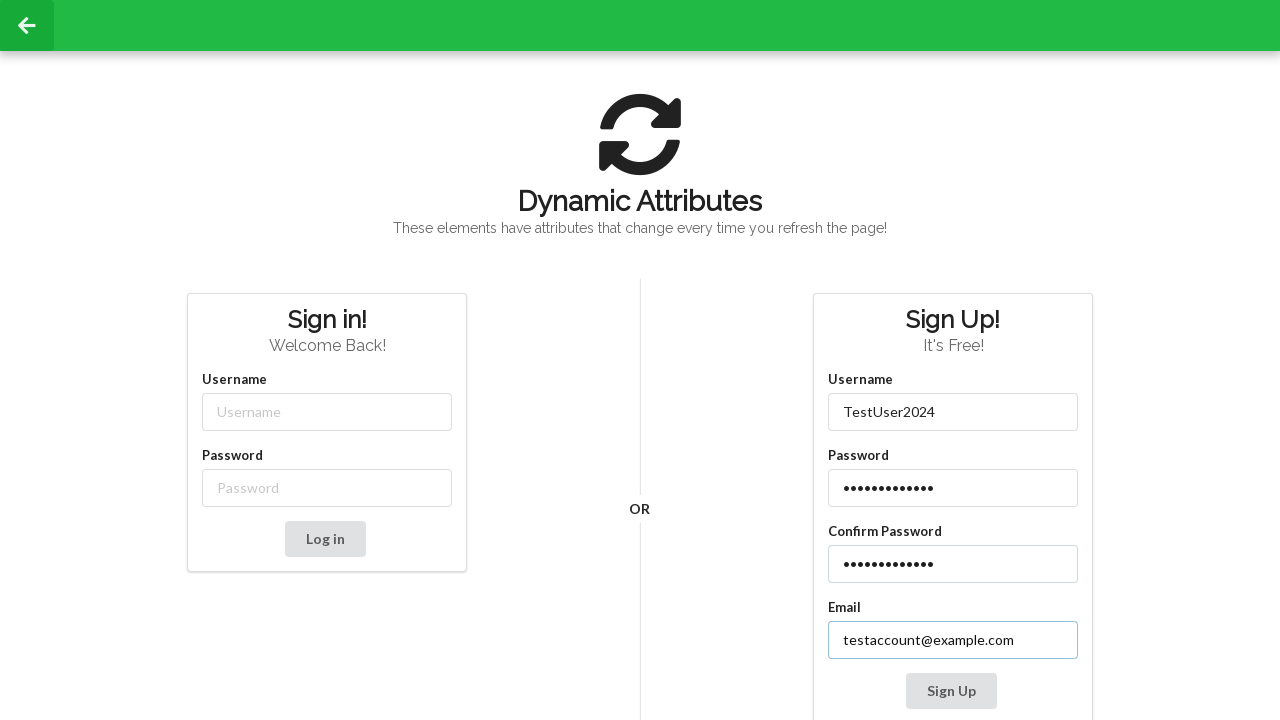

Clicked Sign Up button at (951, 691) on xpath=//button[contains(text(), 'Sign Up')]
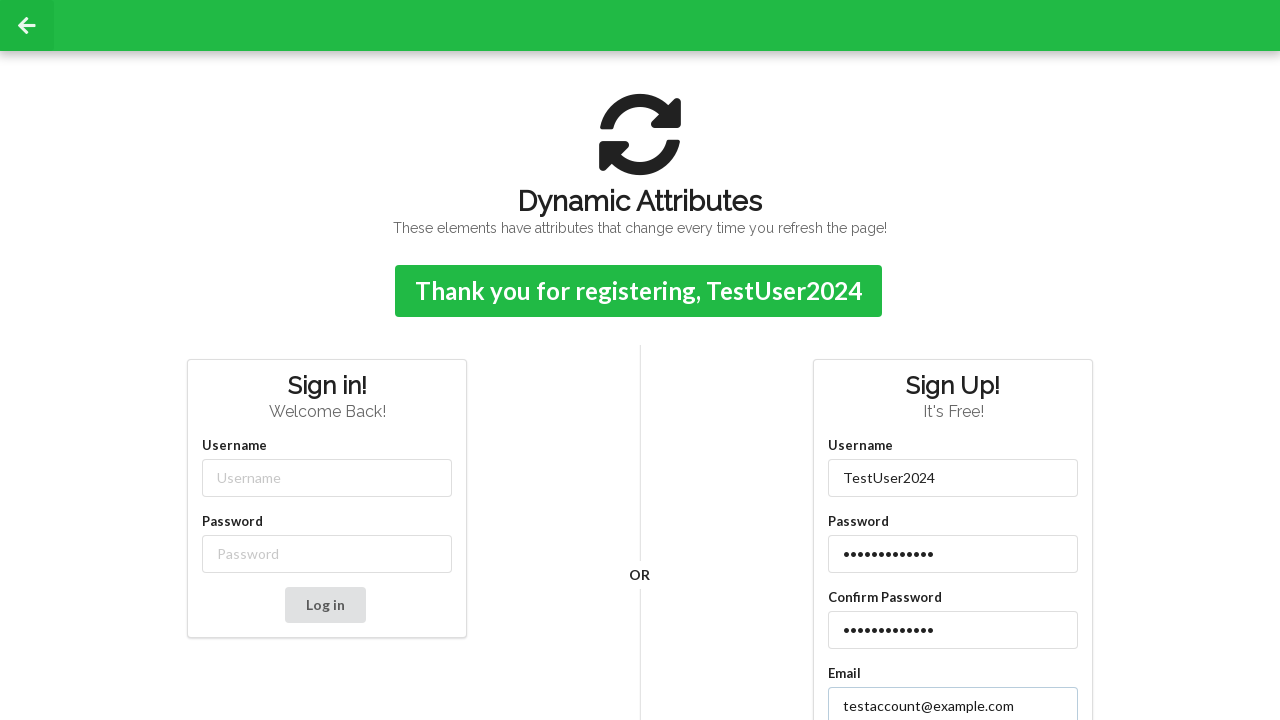

Confirmation message appeared on page
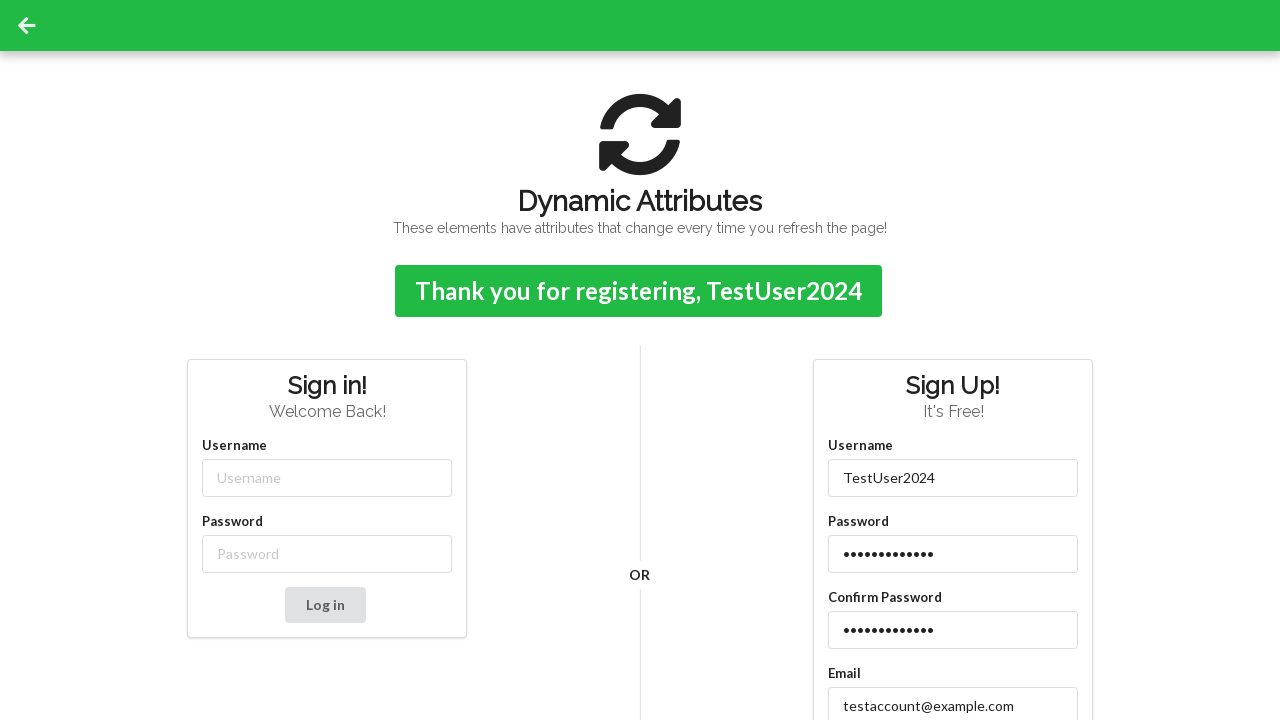

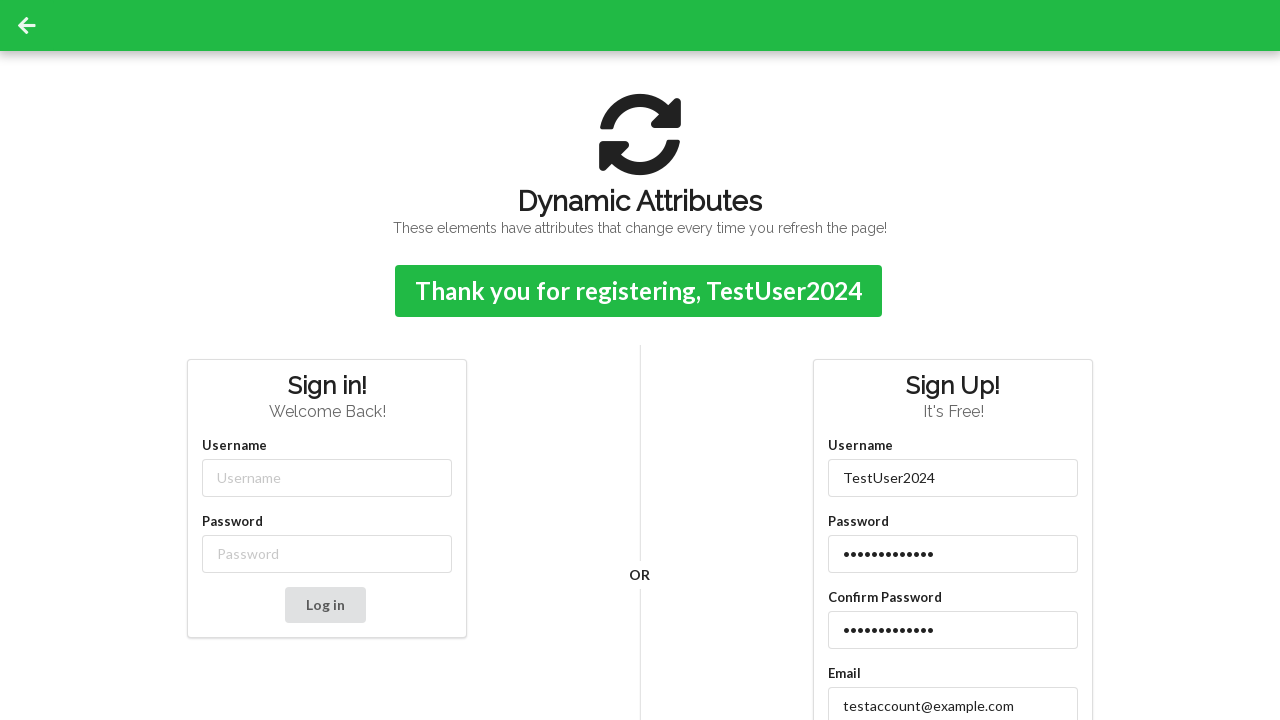